Tests various page interactions including vertical and horizontal scrolling, scrolling to bottom of page, entering text into a text field, and refreshing the page using JavaScript execution.

Starting URL: https://chandanachaitanya.github.io/selenium-practice-site/

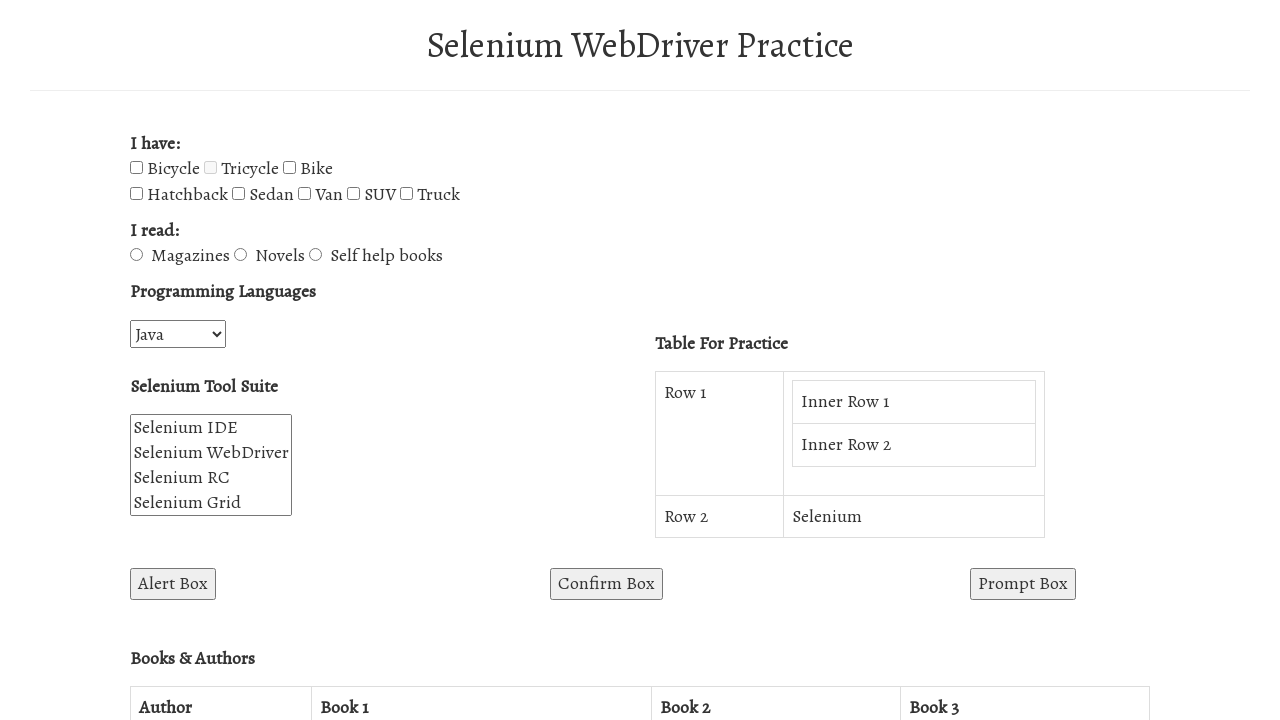

Scrolled down vertically by 500 pixels
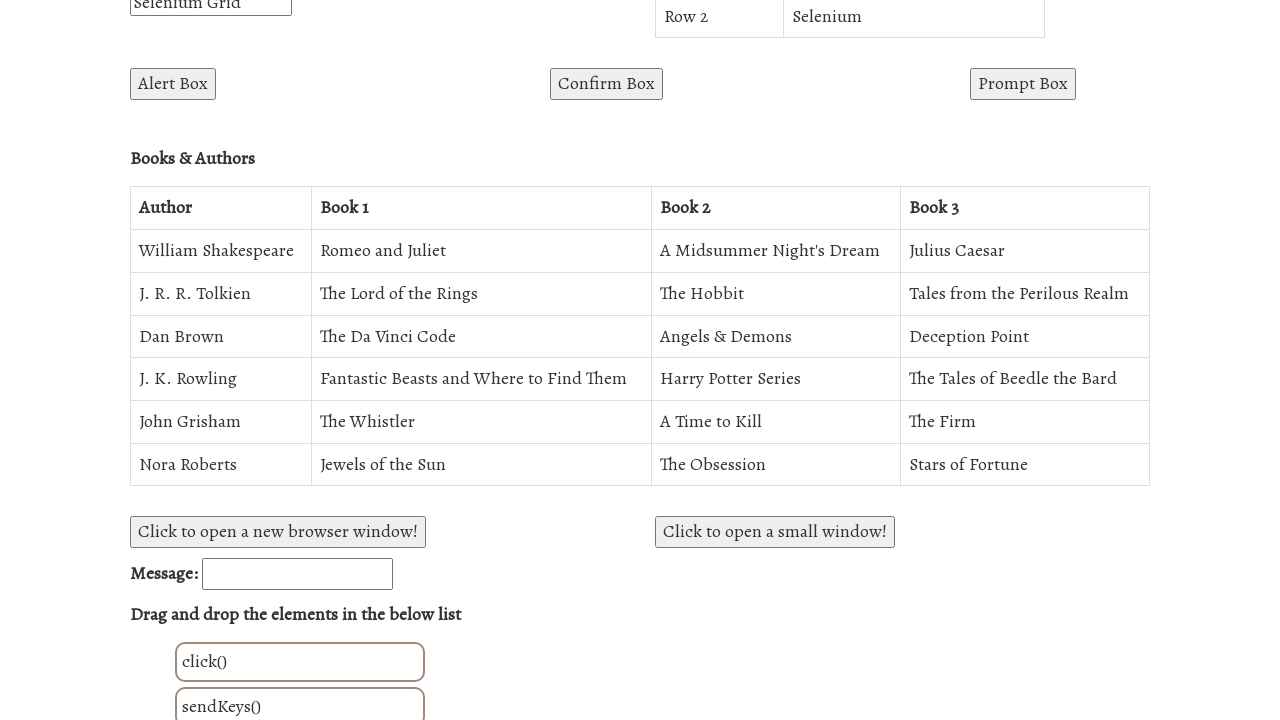

Scrolled right horizontally by 500 pixels
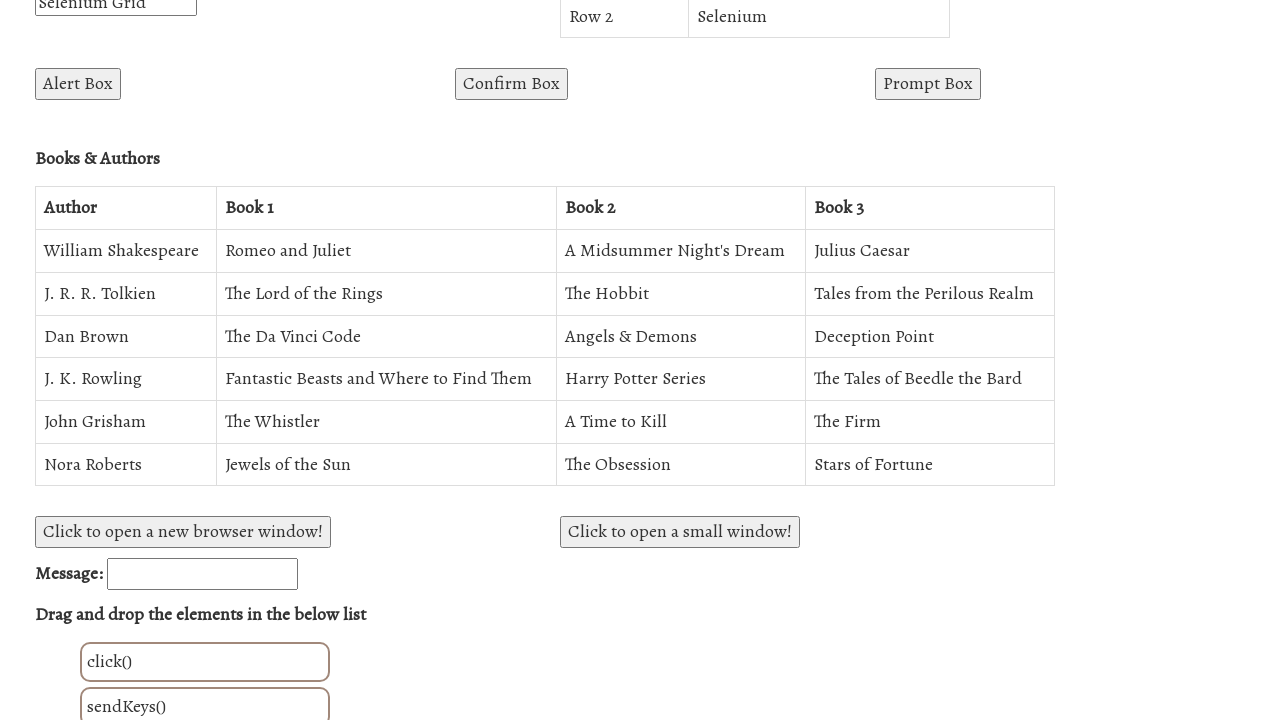

Scrolled to bottom of page
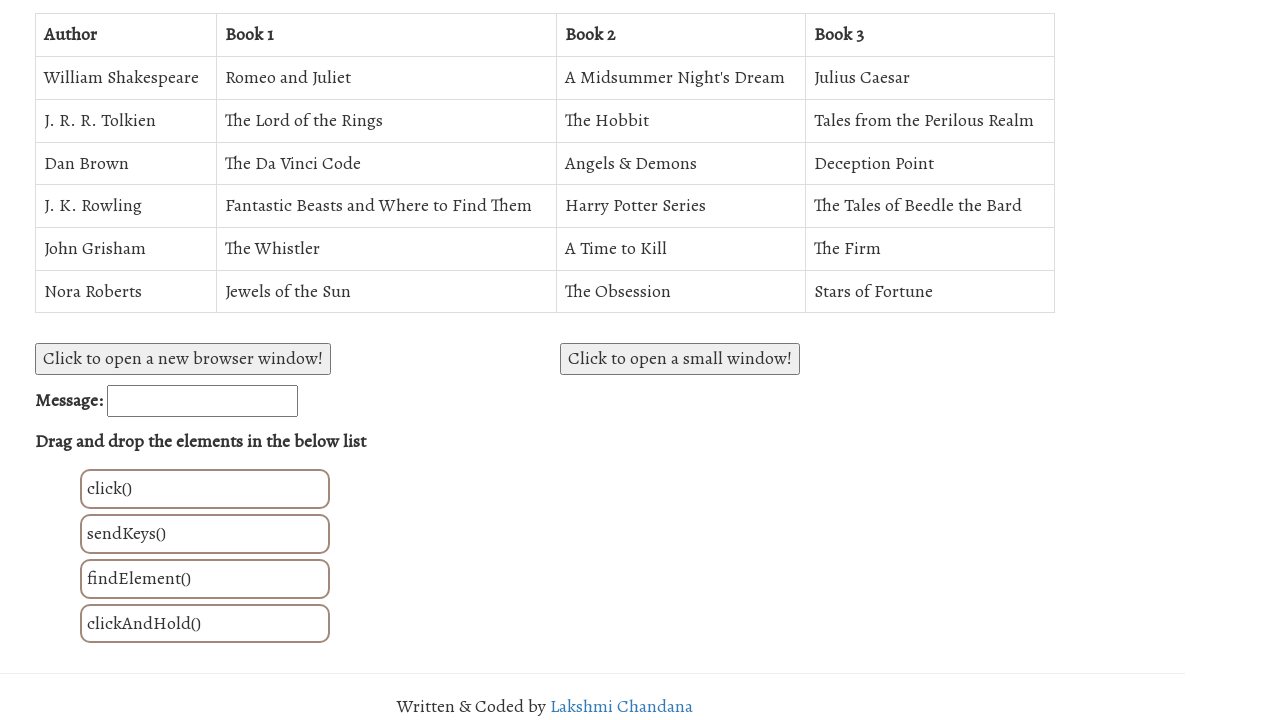

Waited 1 second for scroll to complete
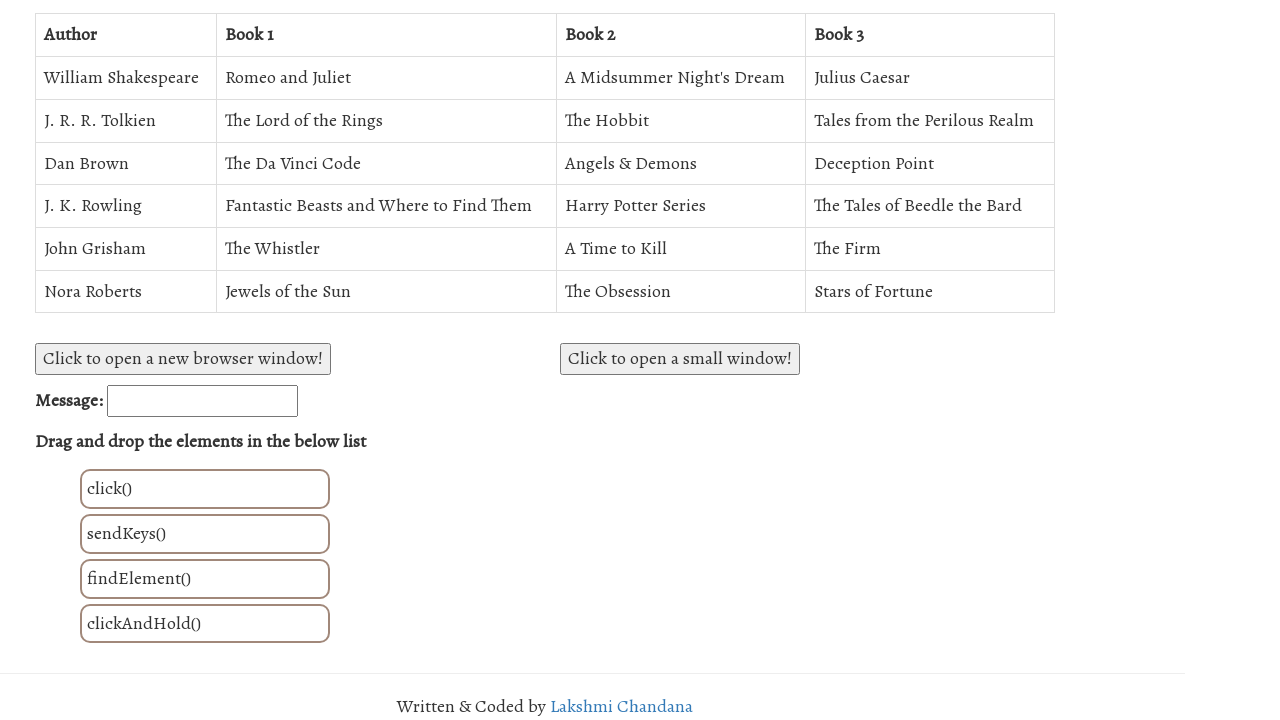

Entered 'hemlata' into text field on #enterText
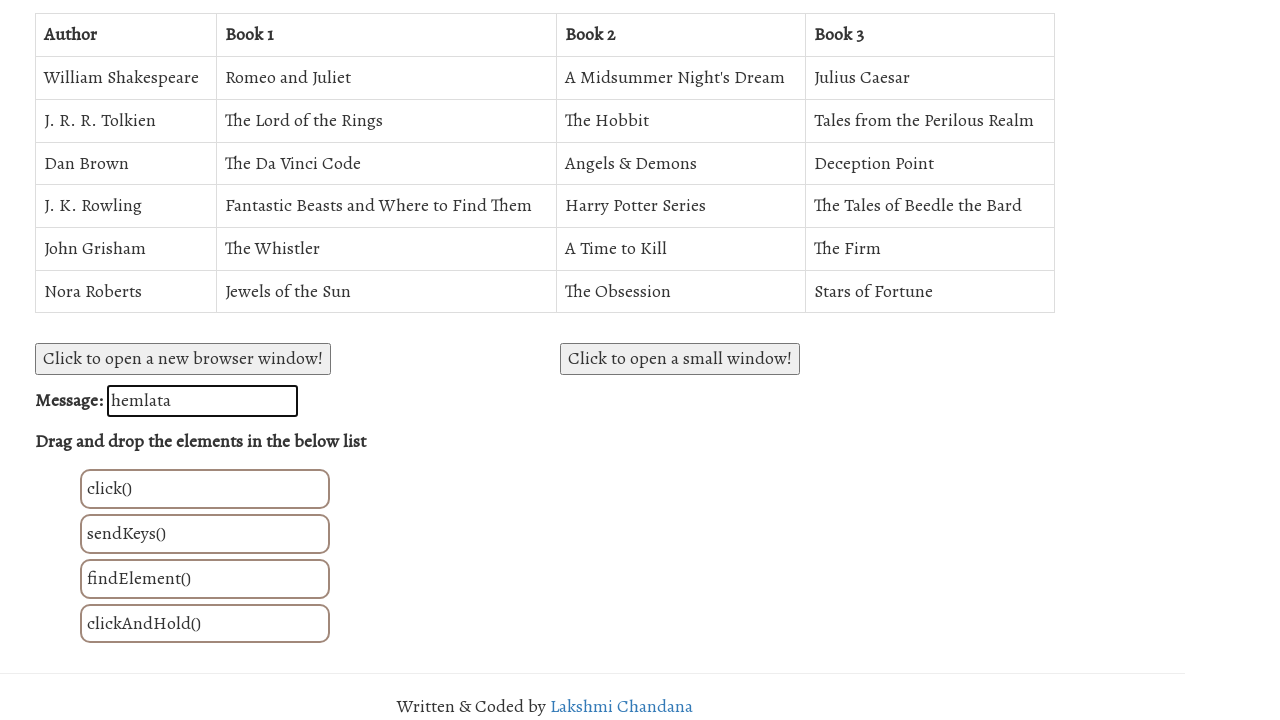

Refreshed the page
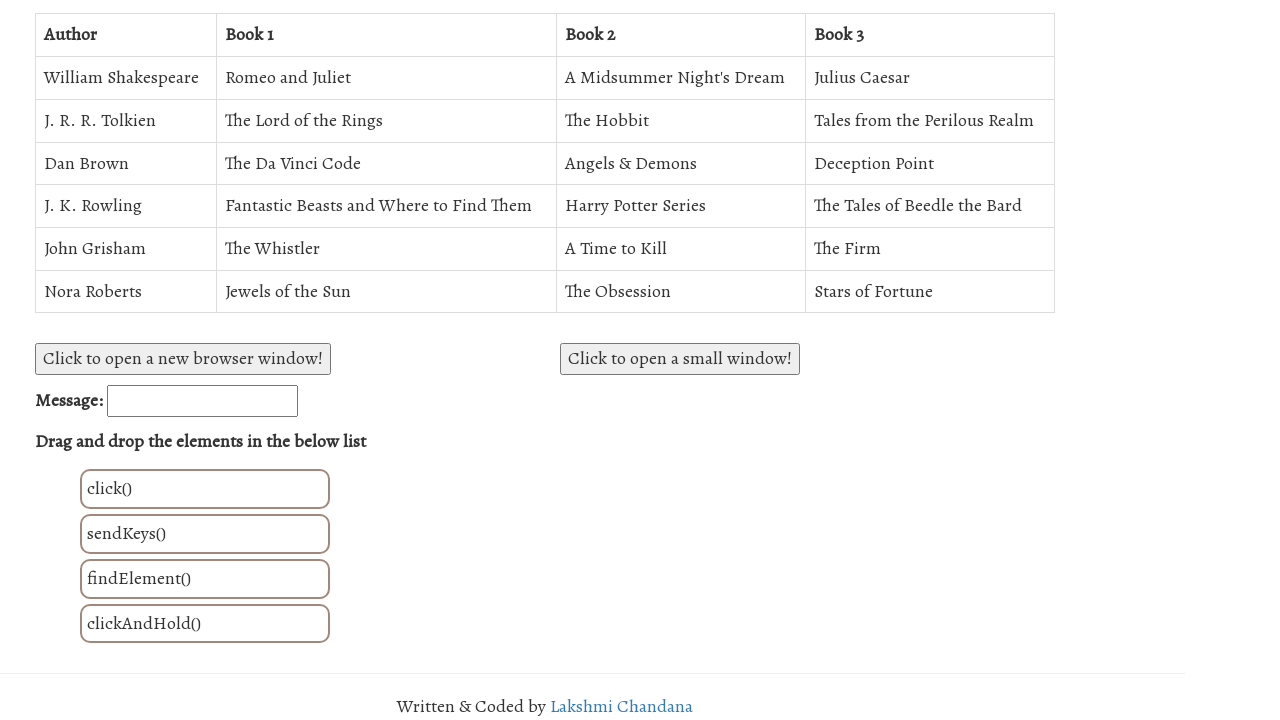

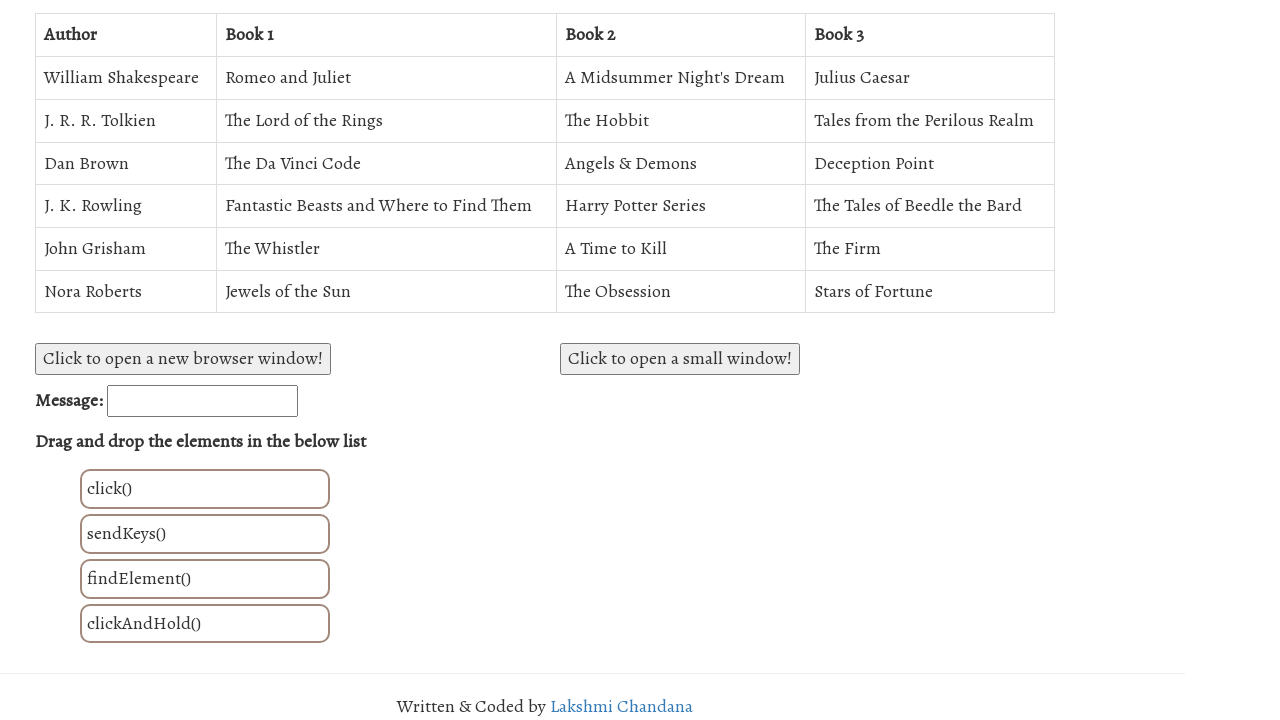